Solves a mathematical captcha by extracting a value from an image attribute, calculating a result, and submitting the form with checkbox and radio button selections

Starting URL: http://suninjuly.github.io/get_attribute.html

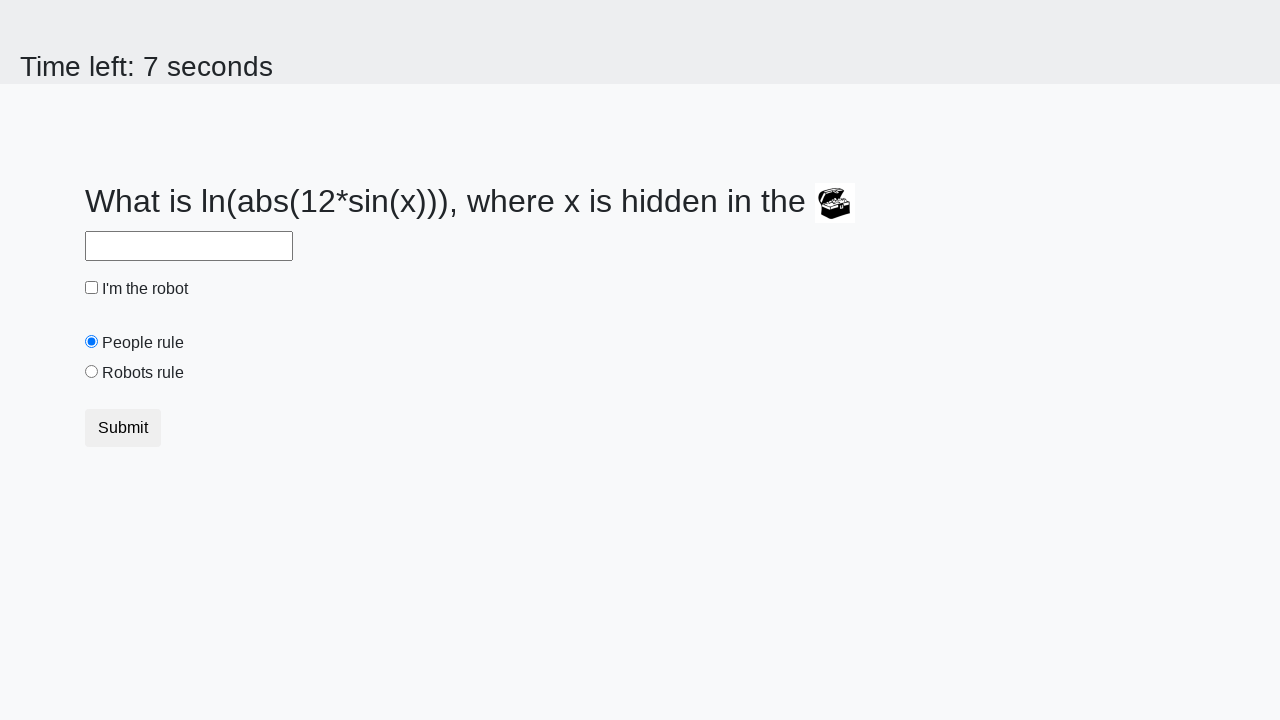

Located treasure image element
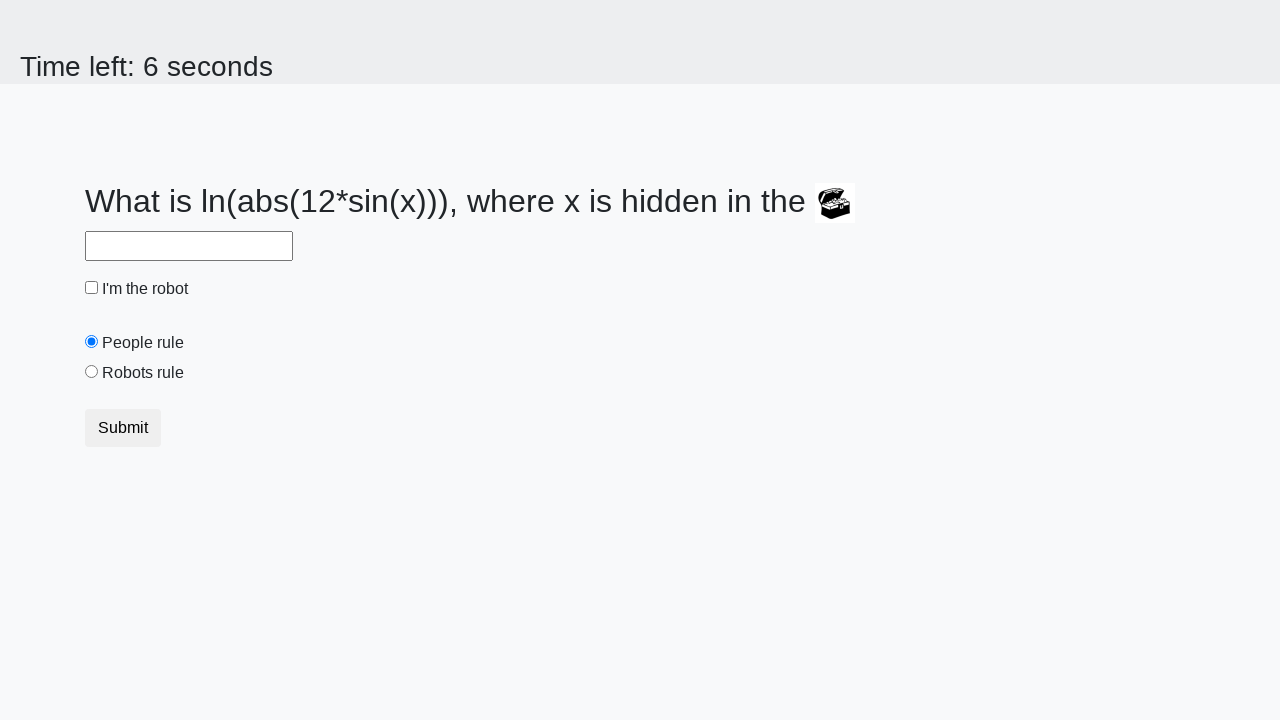

Extracted valuex attribute from treasure image
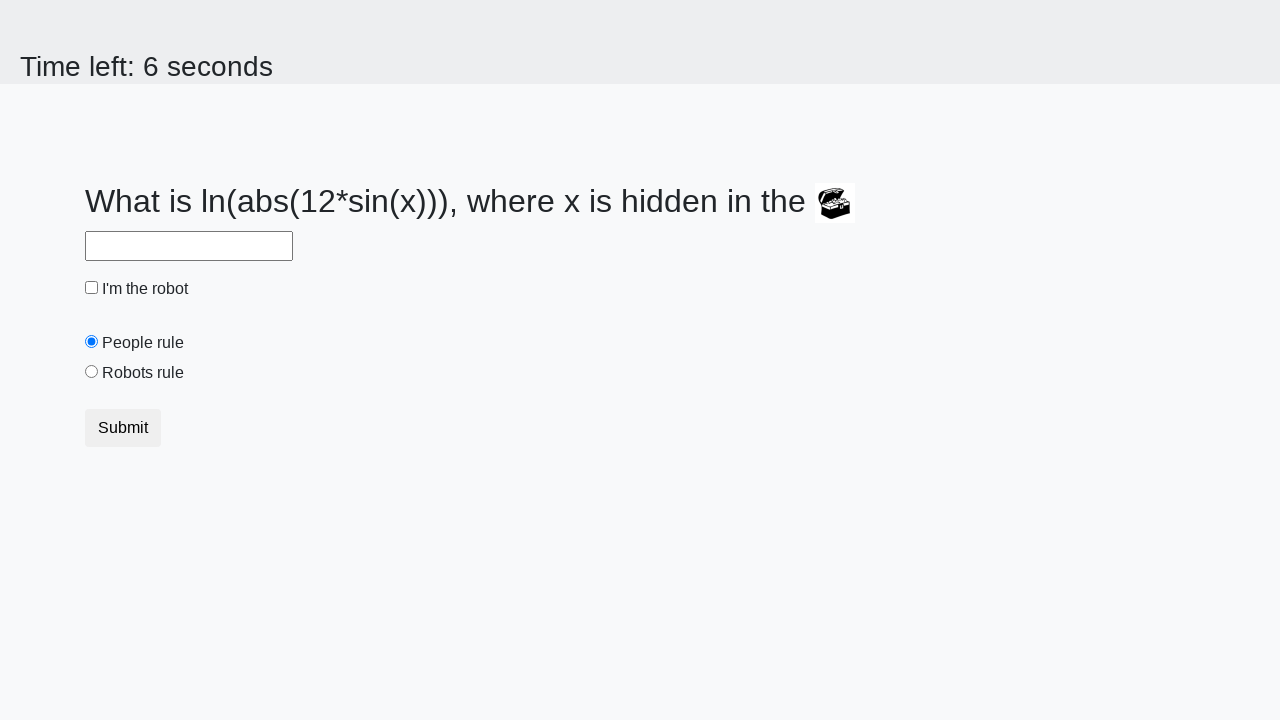

Calculated answer using mathematical formula: 2.288628331685152
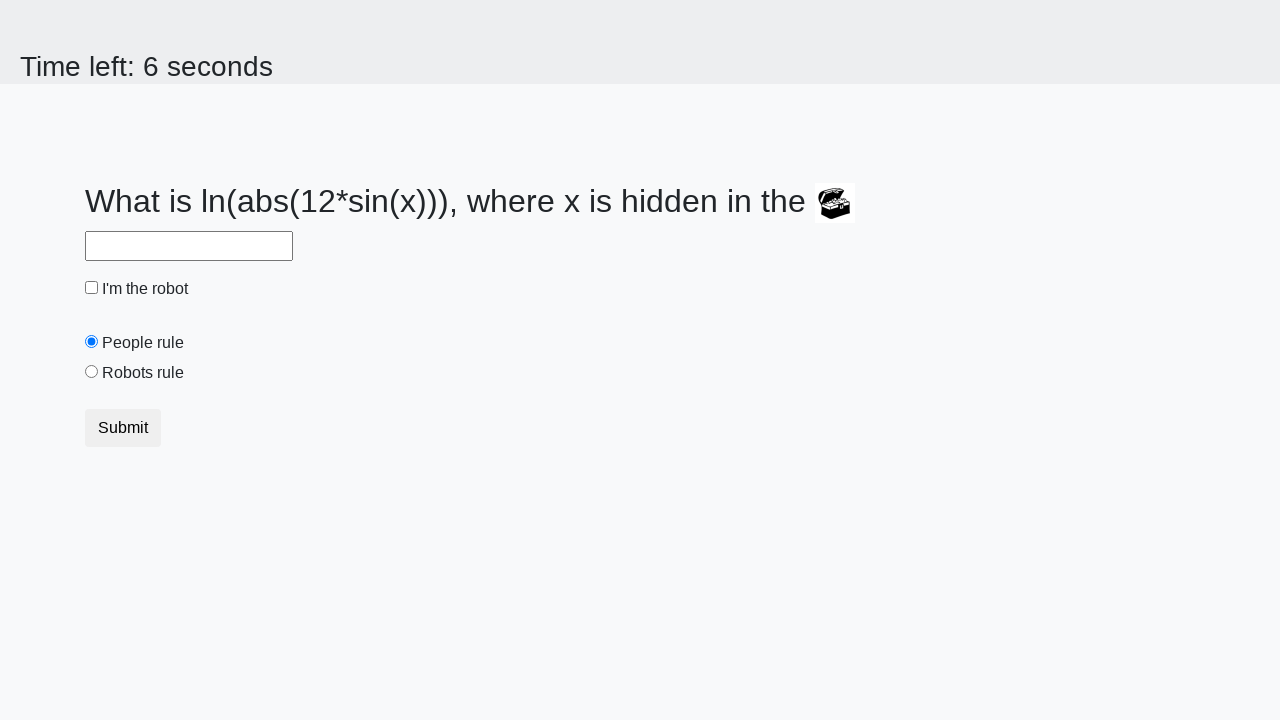

Filled answer field with calculated value on input#answer
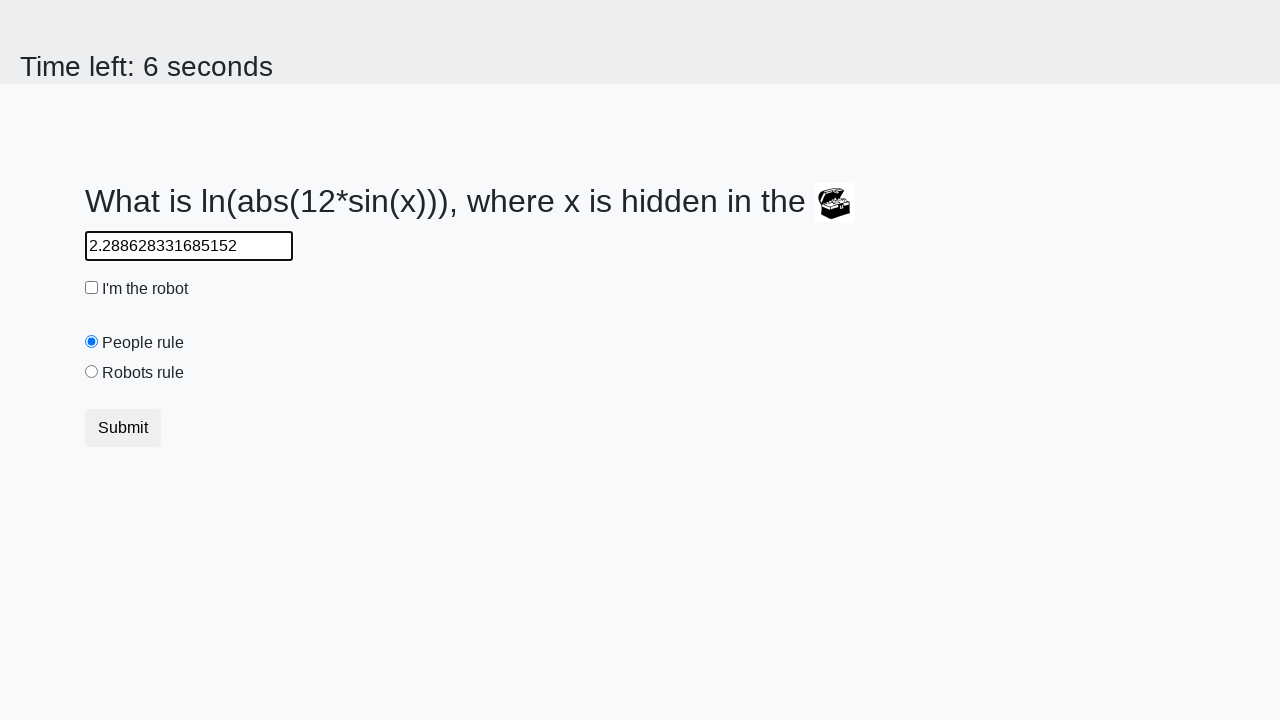

Clicked robot checkbox at (92, 288) on input#robotCheckbox
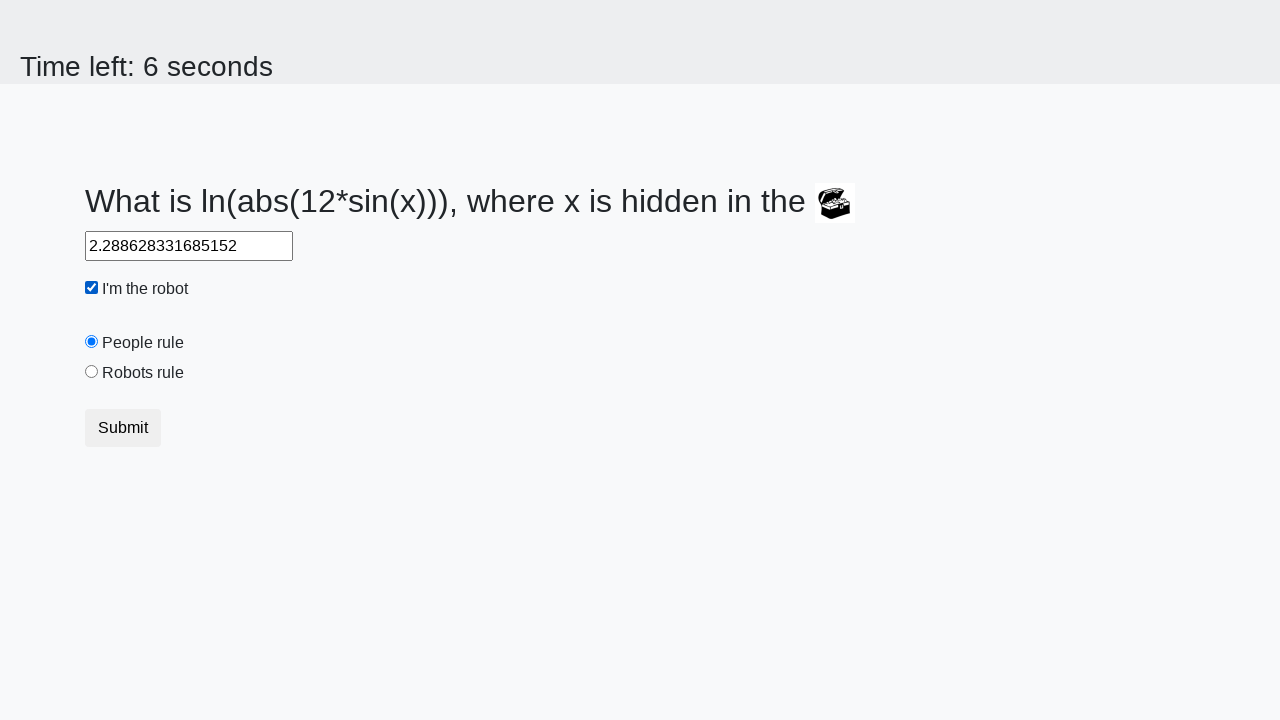

Clicked robots rule radio button at (92, 372) on input#robotsRule
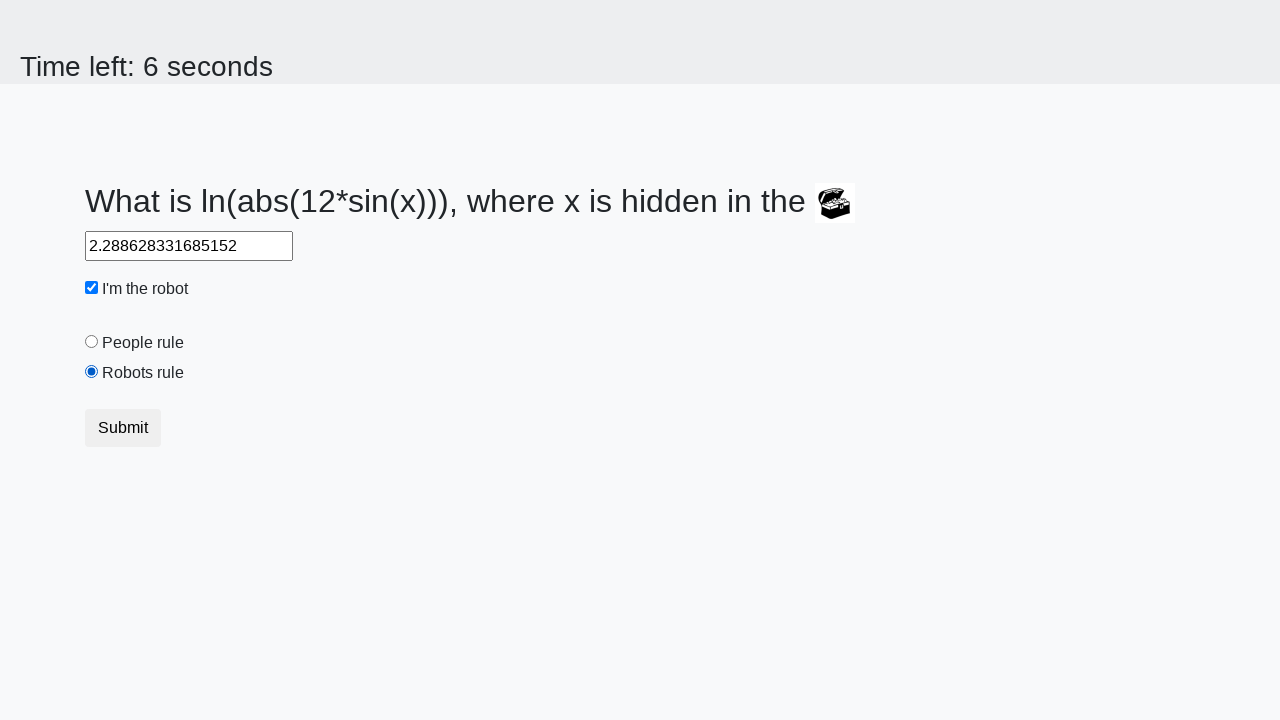

Clicked submit button to complete the form at (123, 428) on button.btn
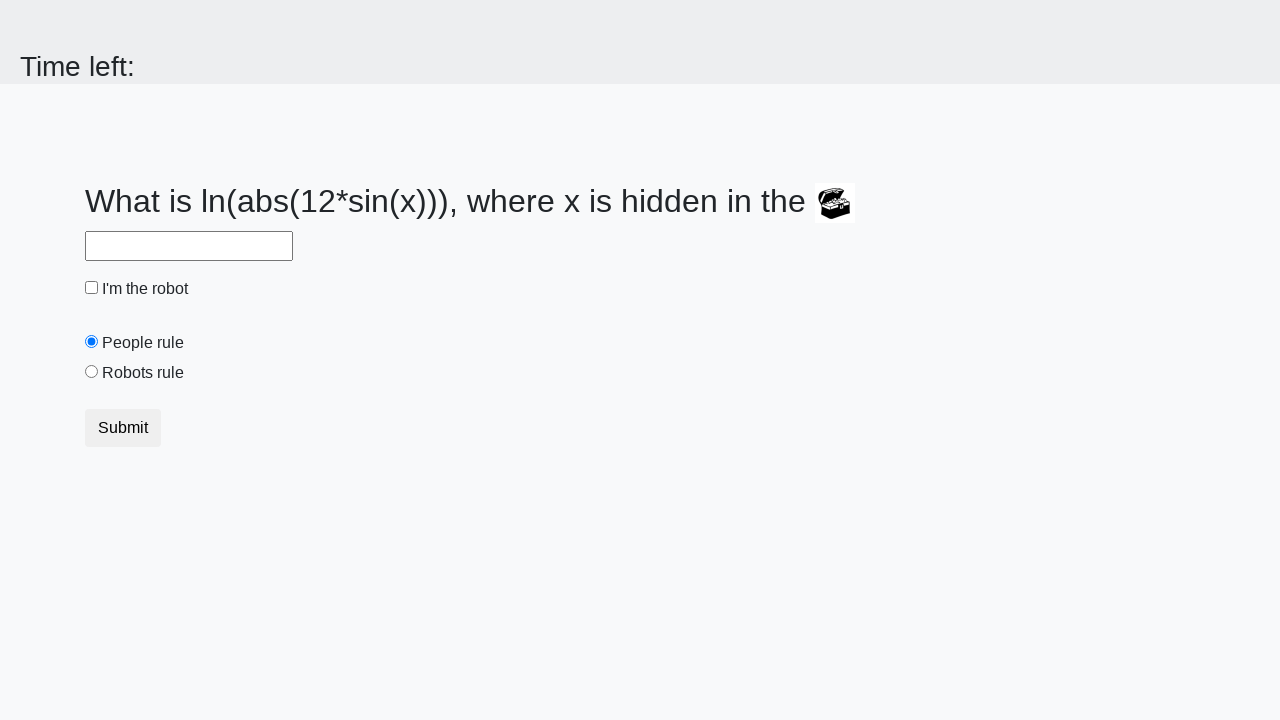

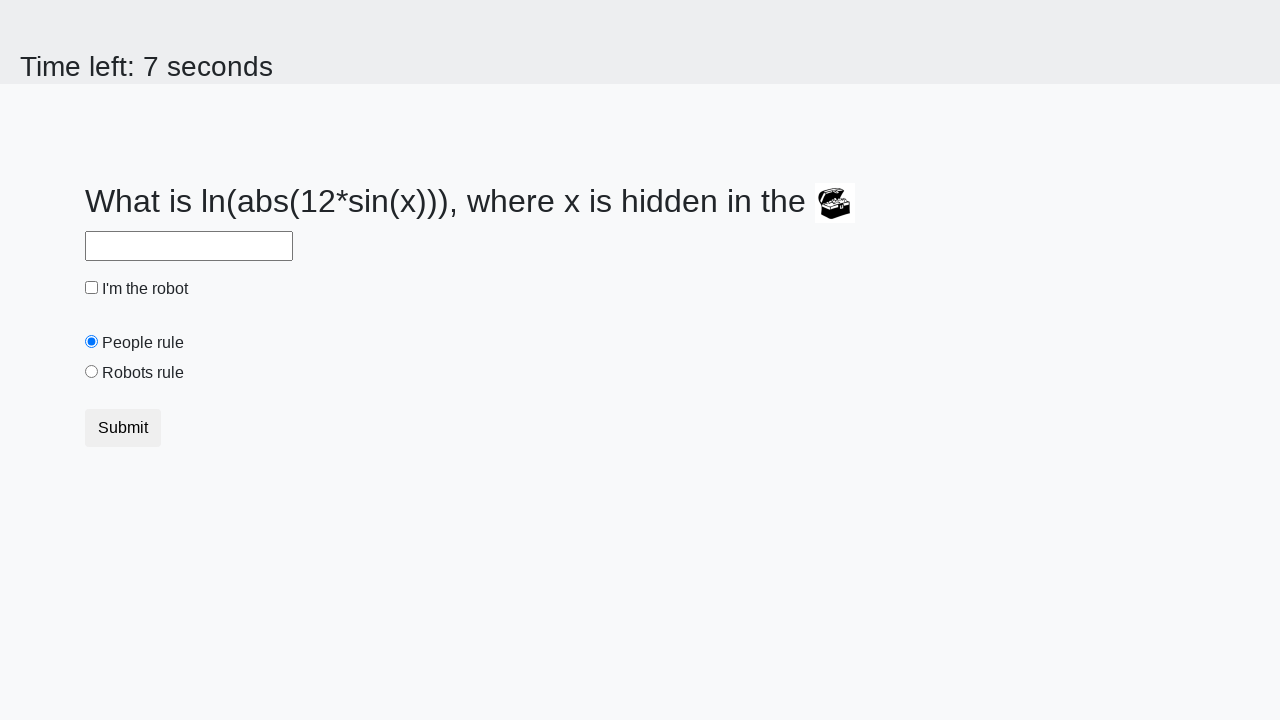